Tests dropdown selection functionality on OrangeHRM trial signup page by selecting an industry option from a dropdown without using the Select class

Starting URL: https://www.orangehrm.com/orangehrm-30-day-trial/

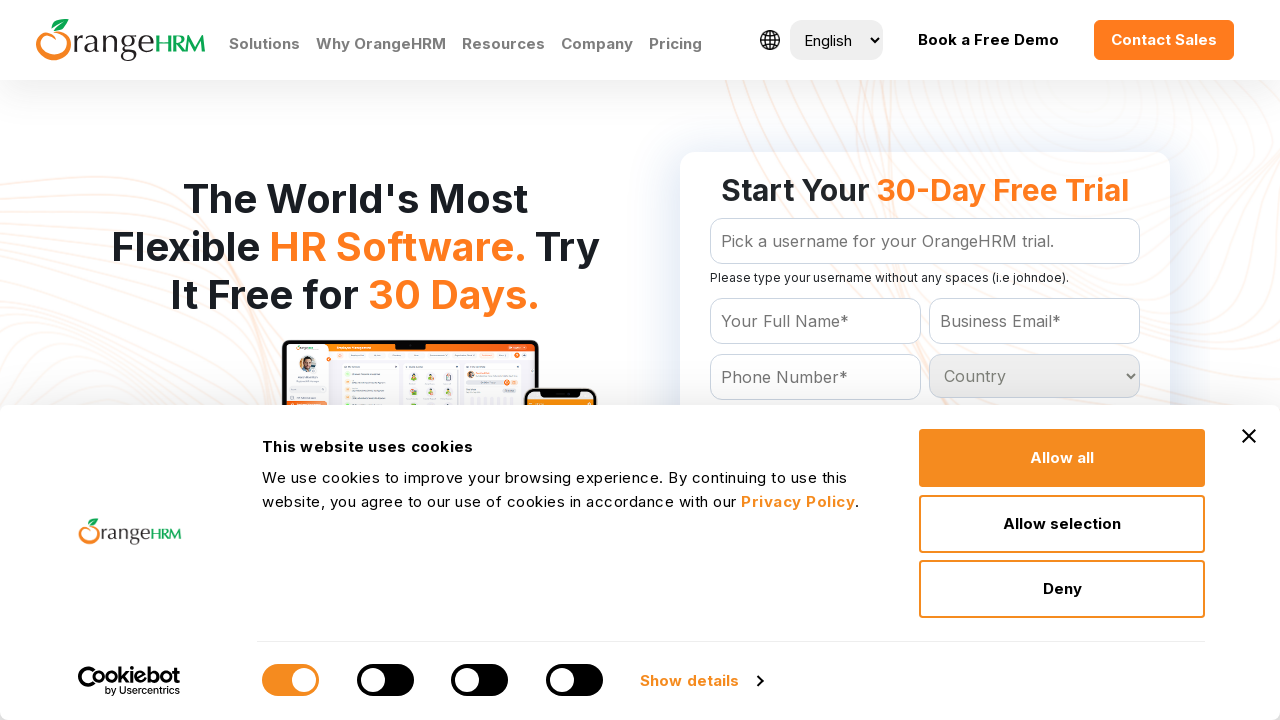

Located all industry dropdown options
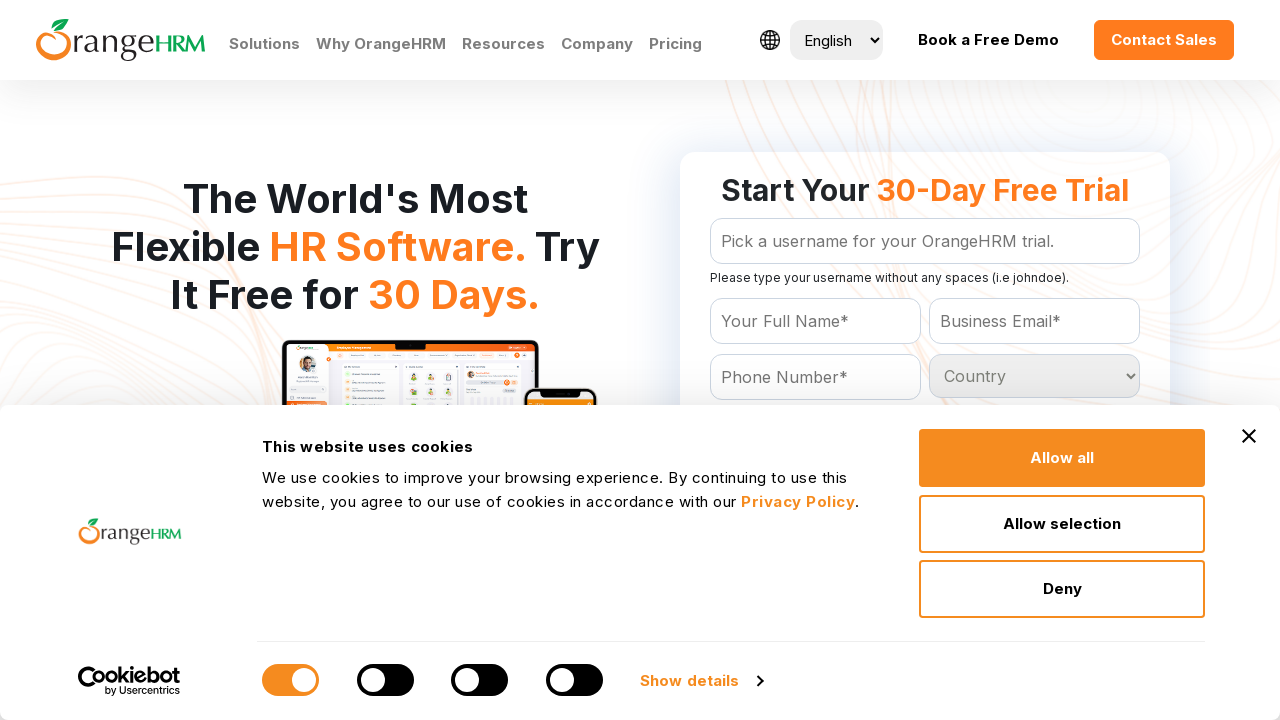

Counted 0 options in the Industry dropdown
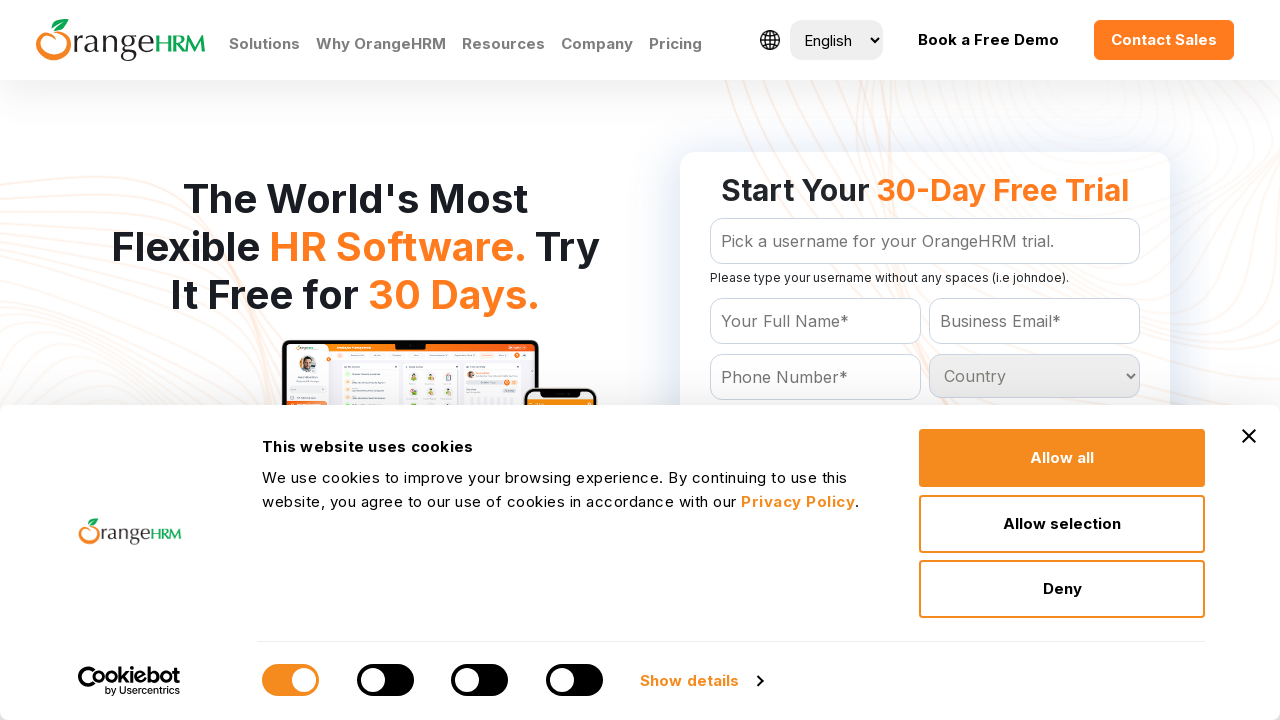

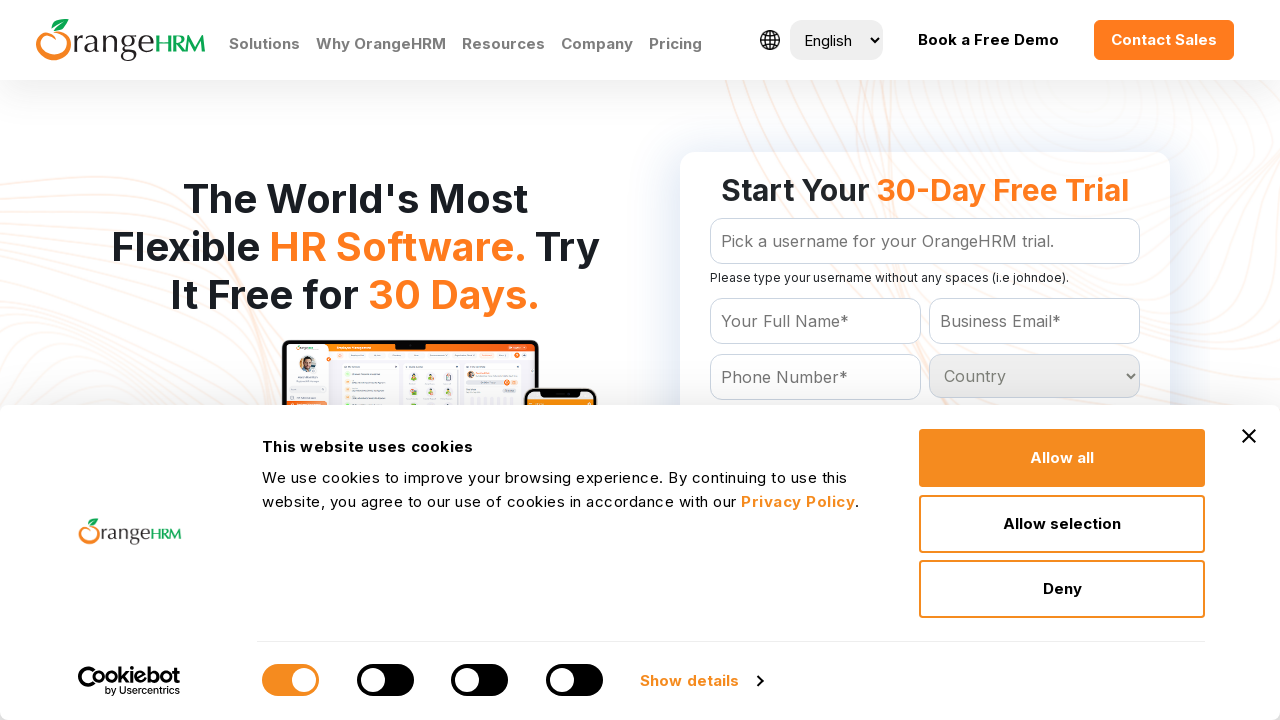